Tests browser zoom functionality by navigating to OrangeHRM website and changing the page zoom level to different percentages (50%, 80%, 35%) using JavaScript execution.

Starting URL: https://www.orangehrm.com/

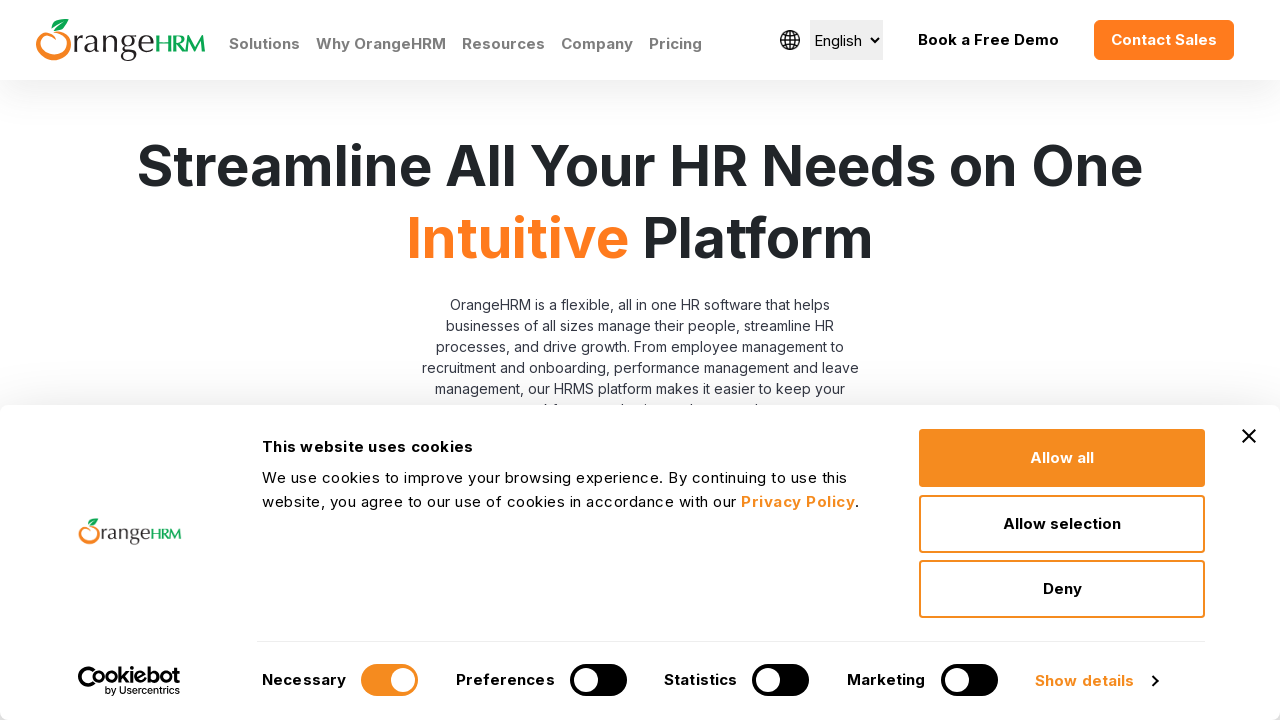

Set viewport to 1920x1080
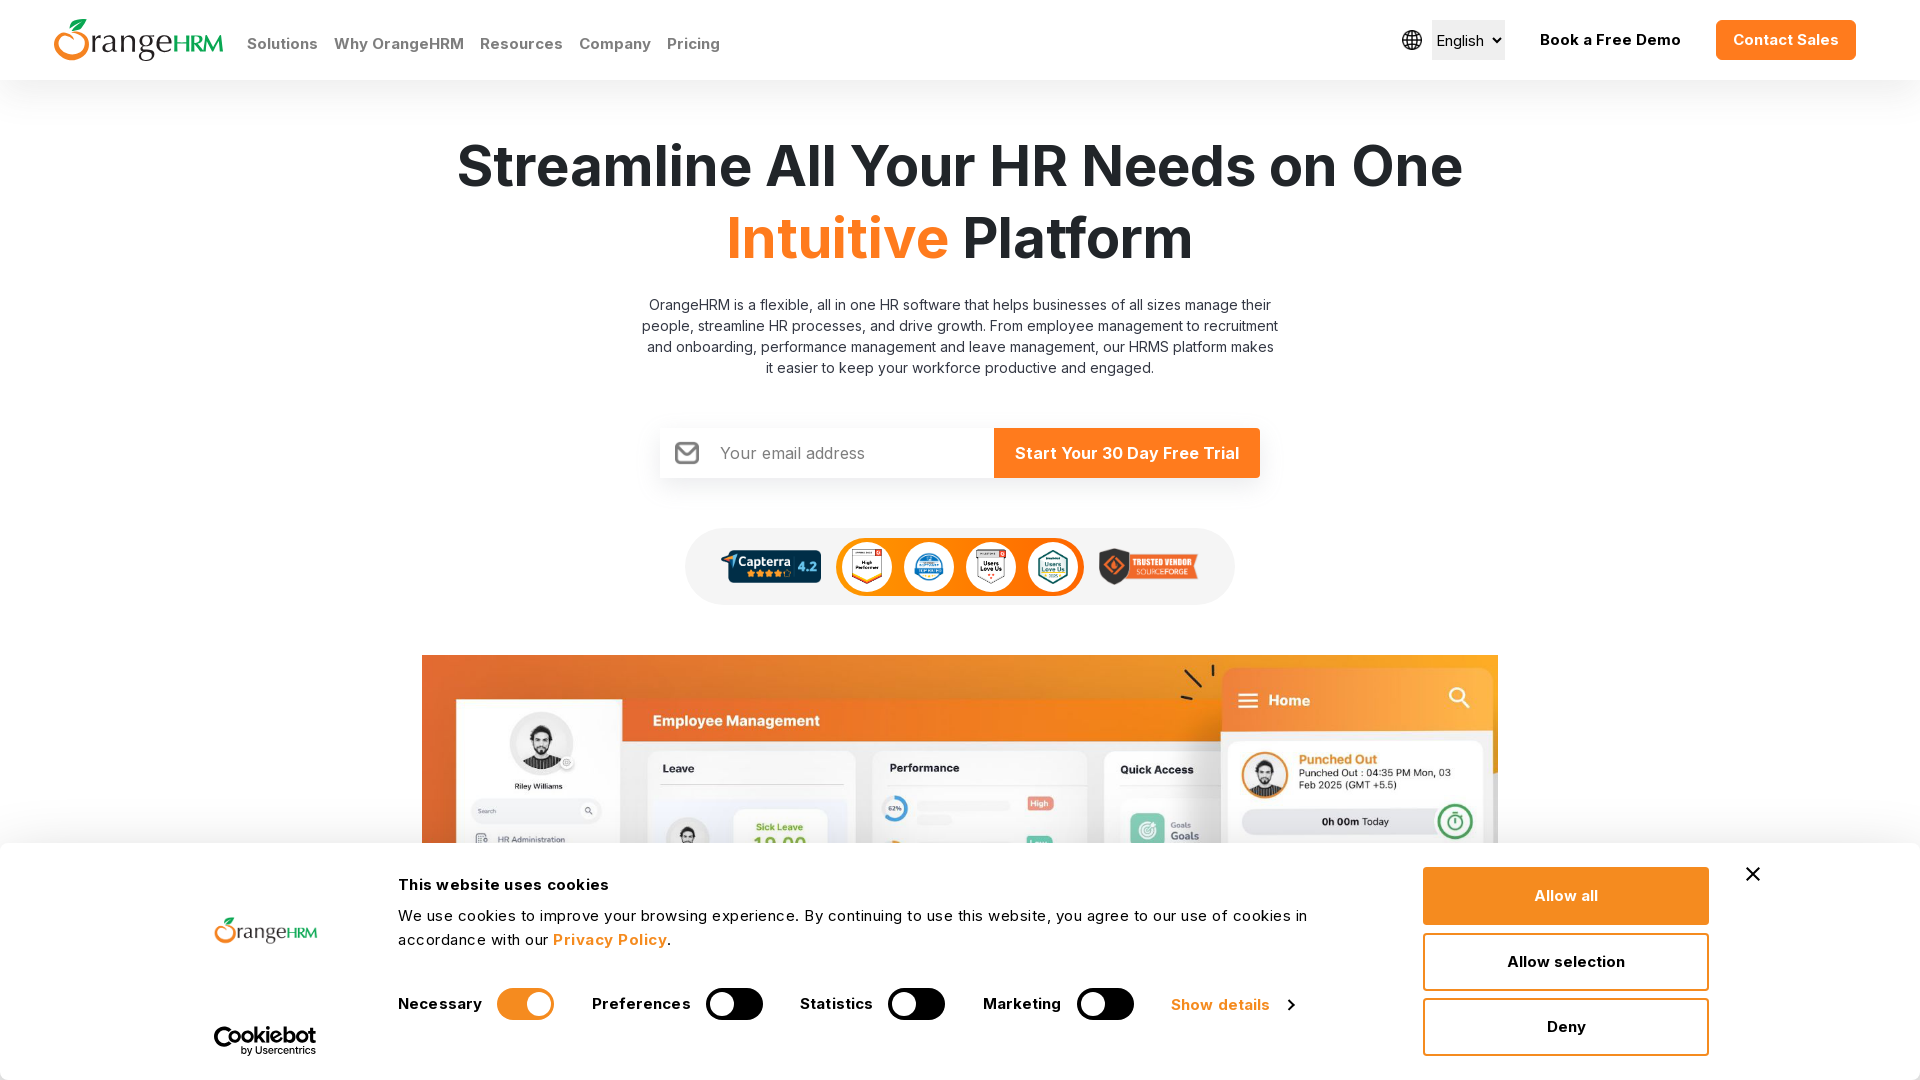

Set page zoom level to 50%
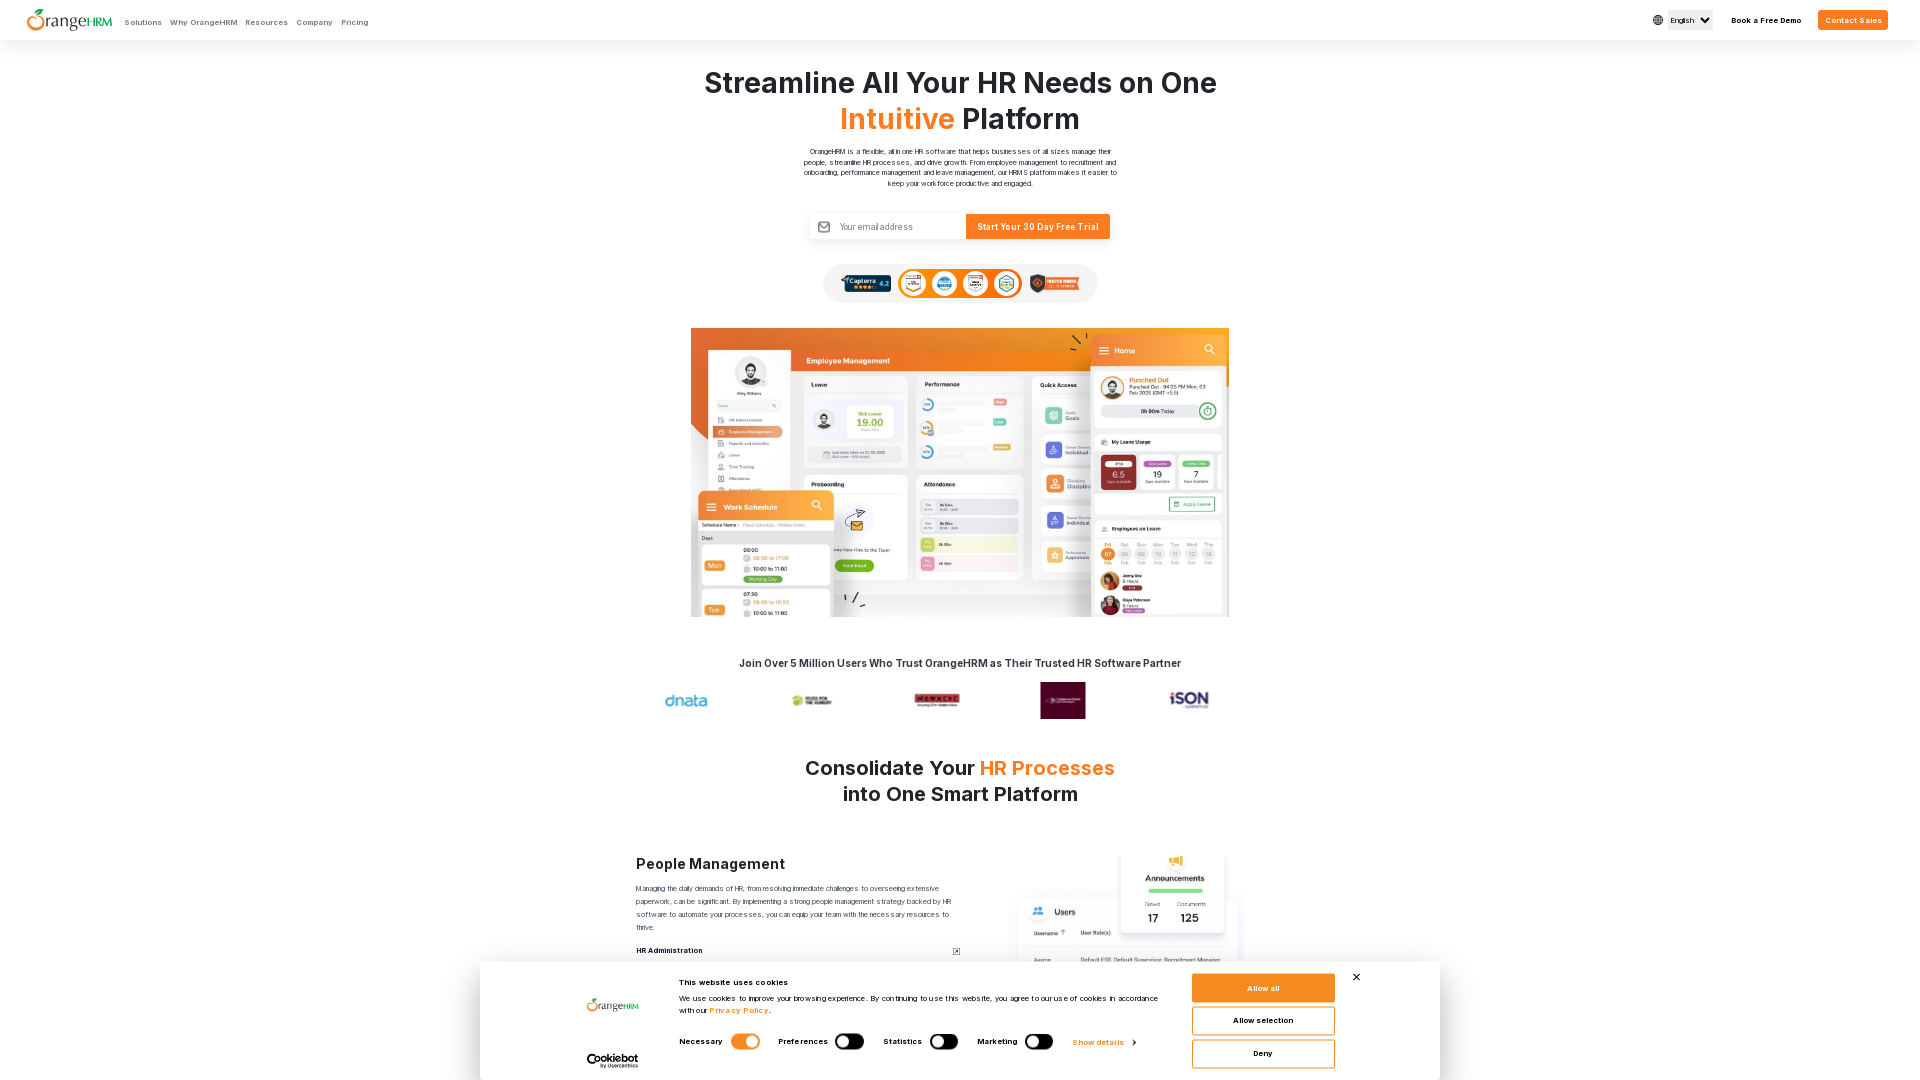

Waited 2 seconds to observe zoom change
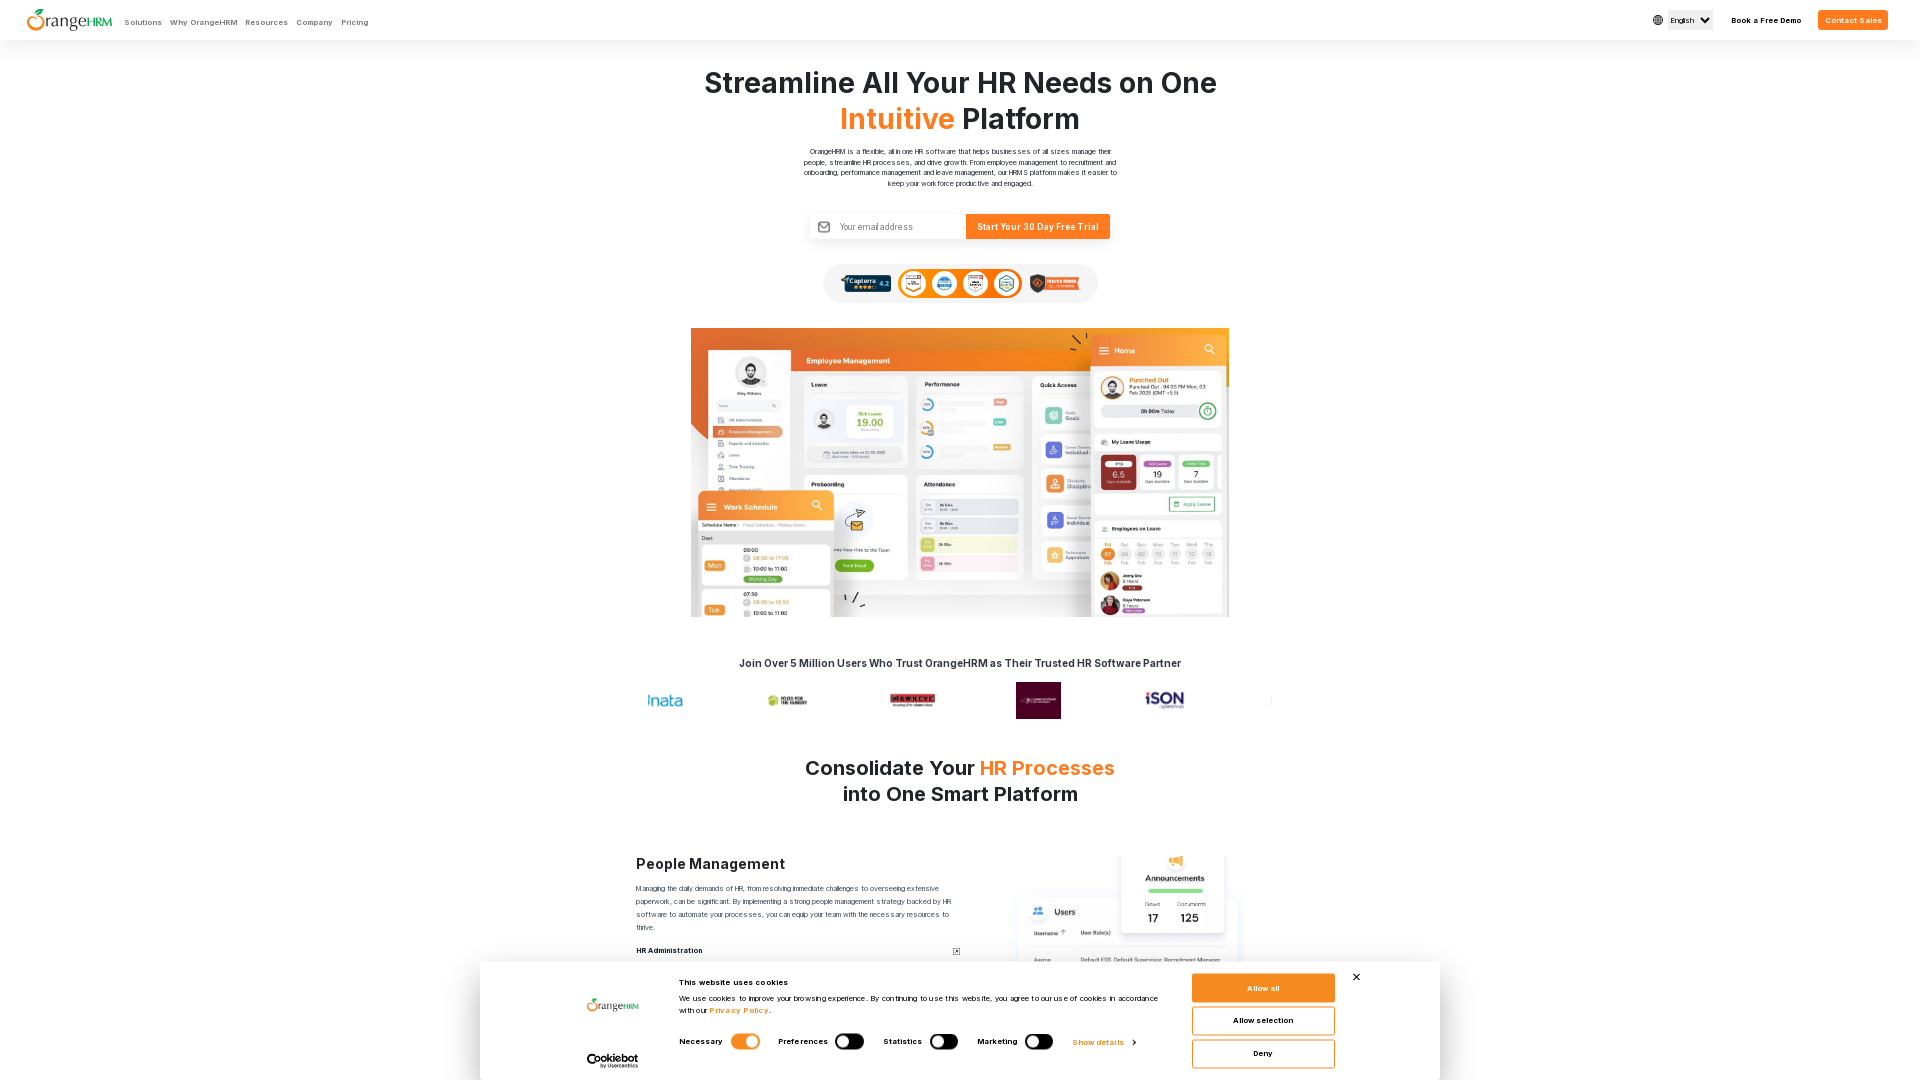

Set page zoom level to 80%
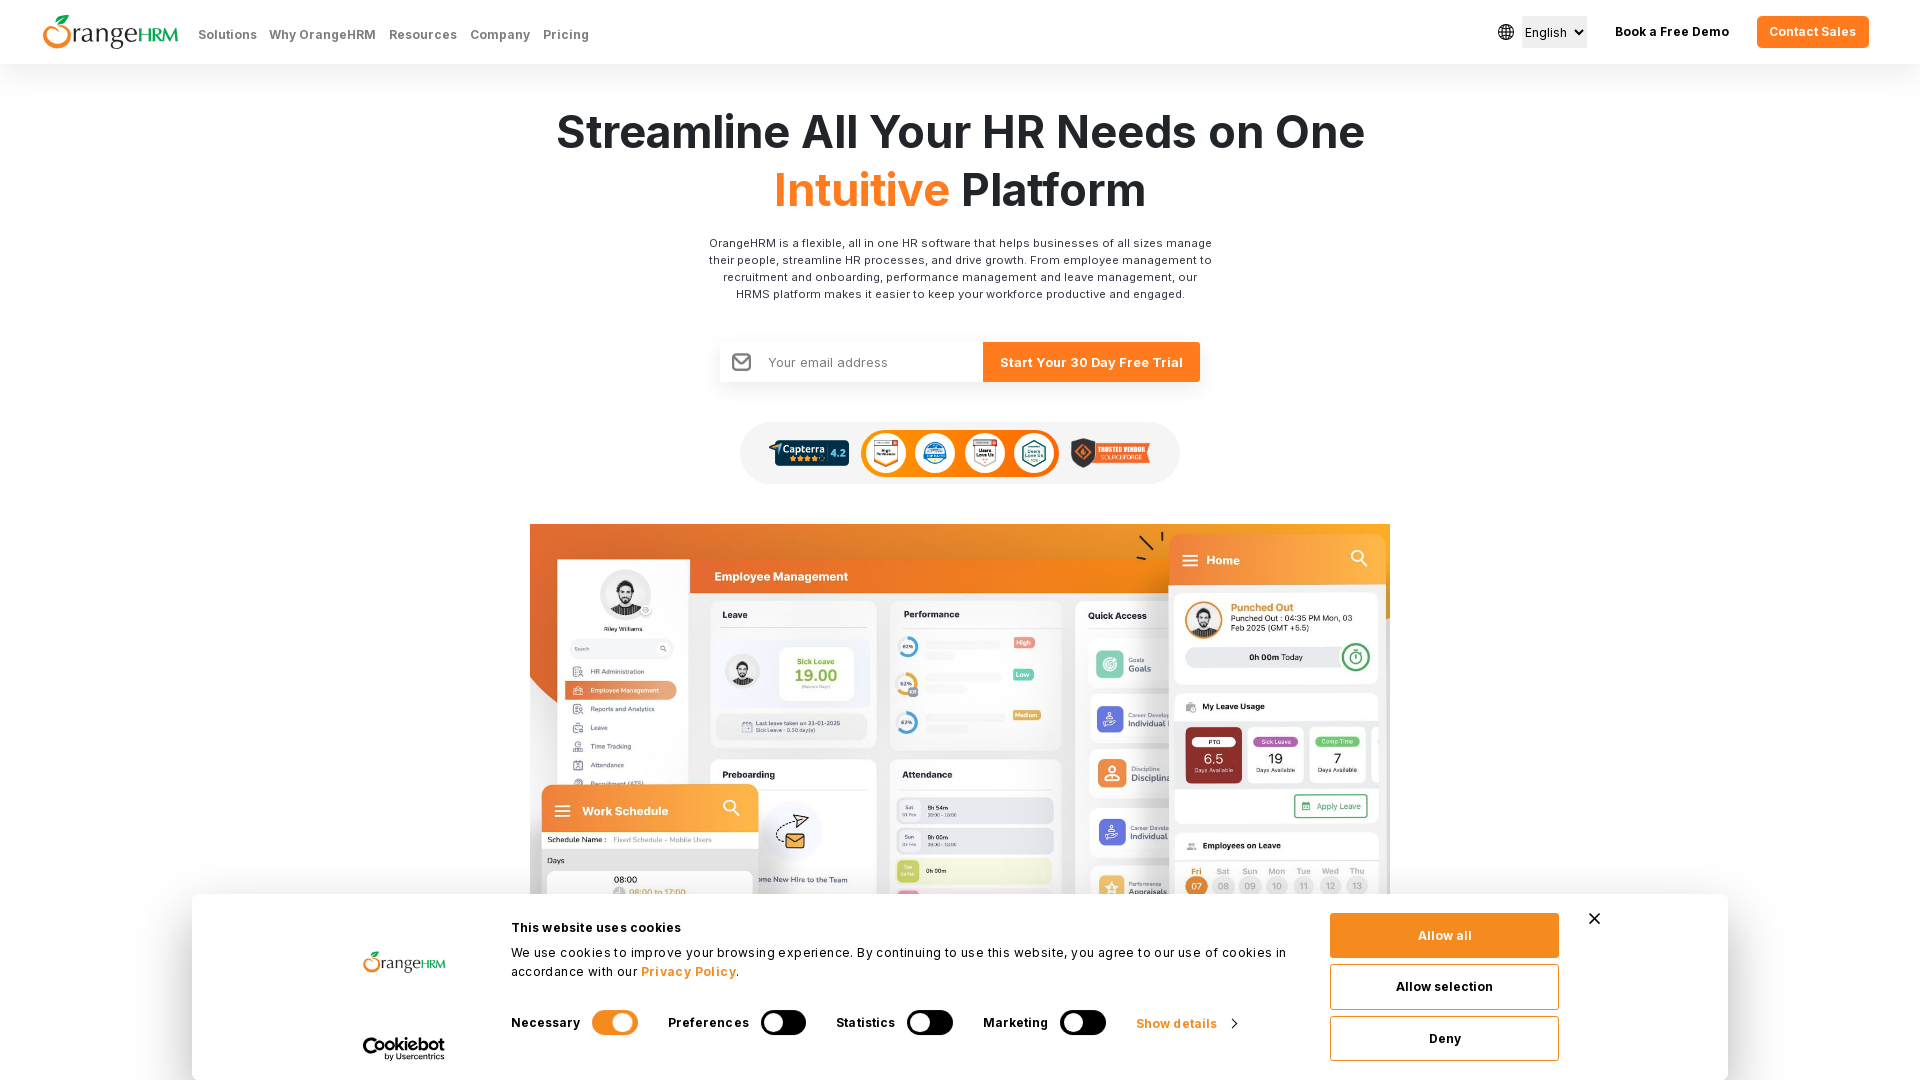

Set page zoom level to 35%
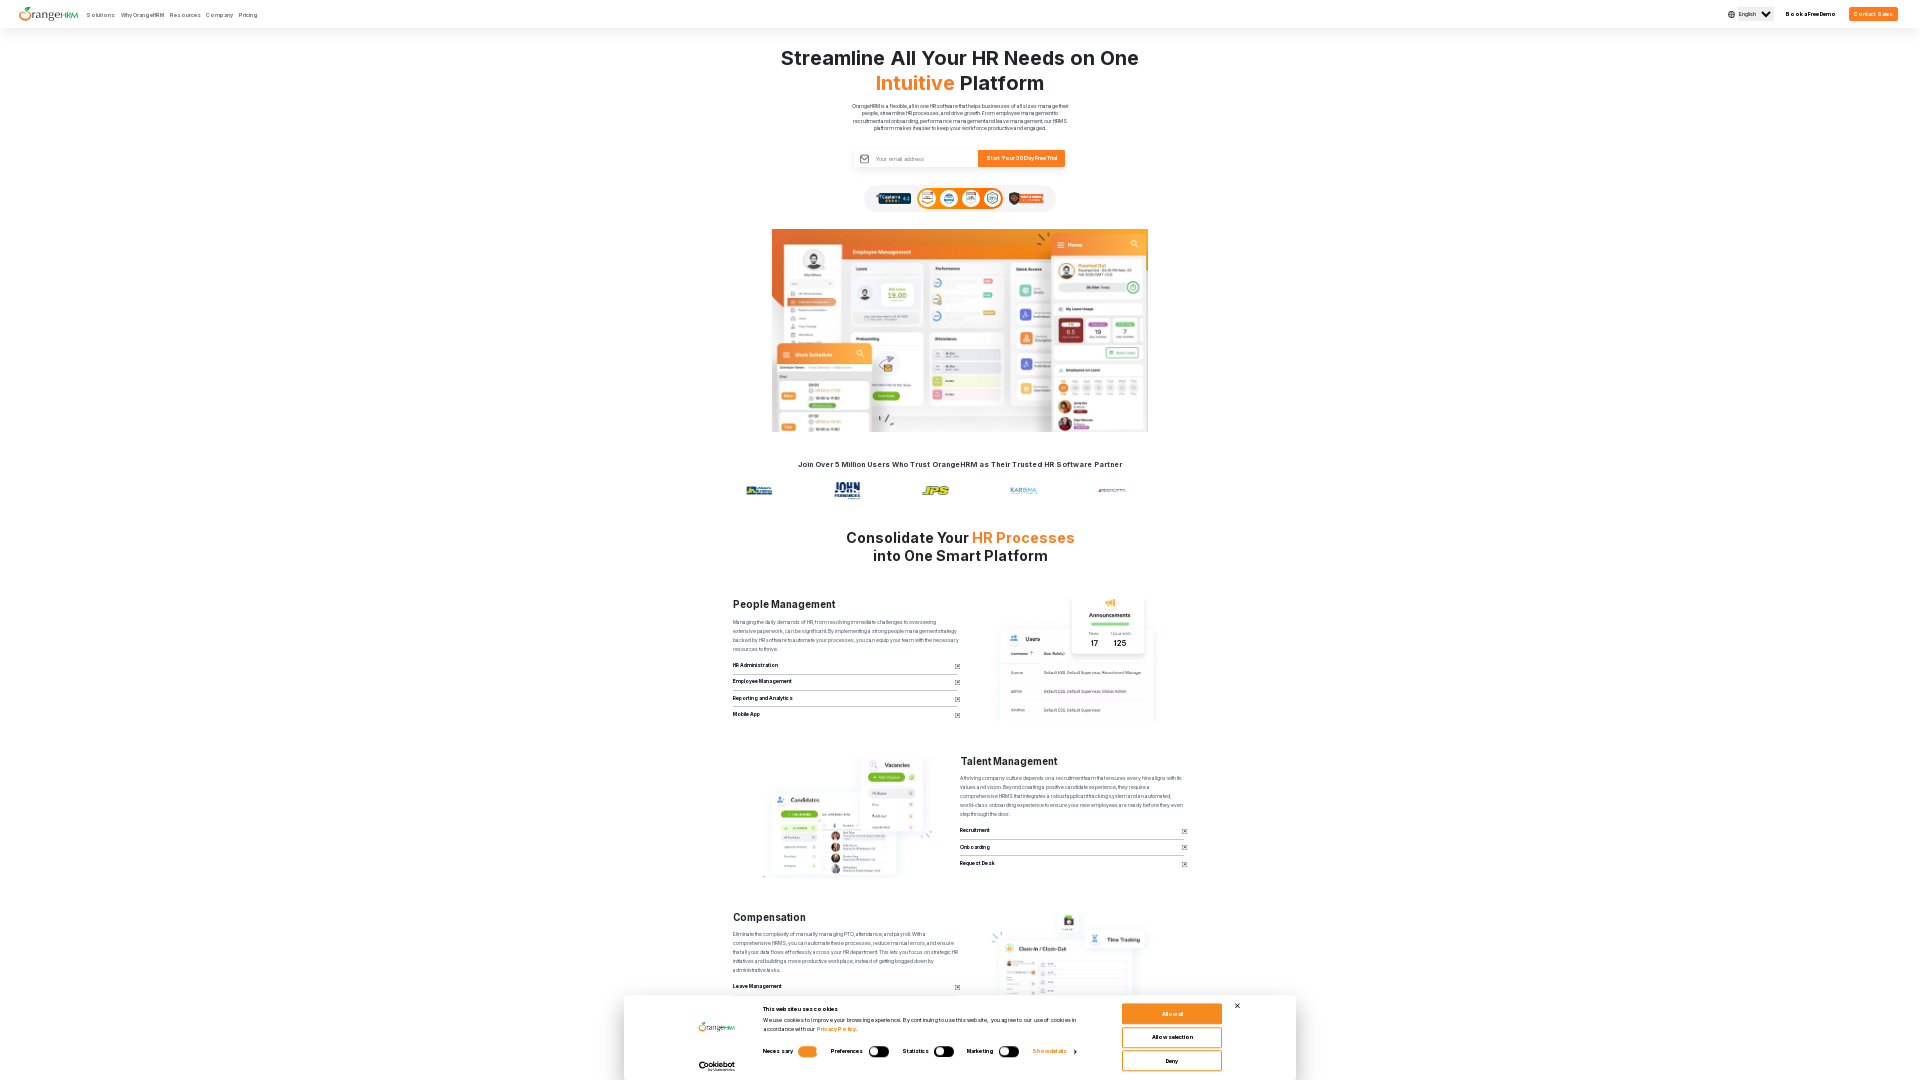

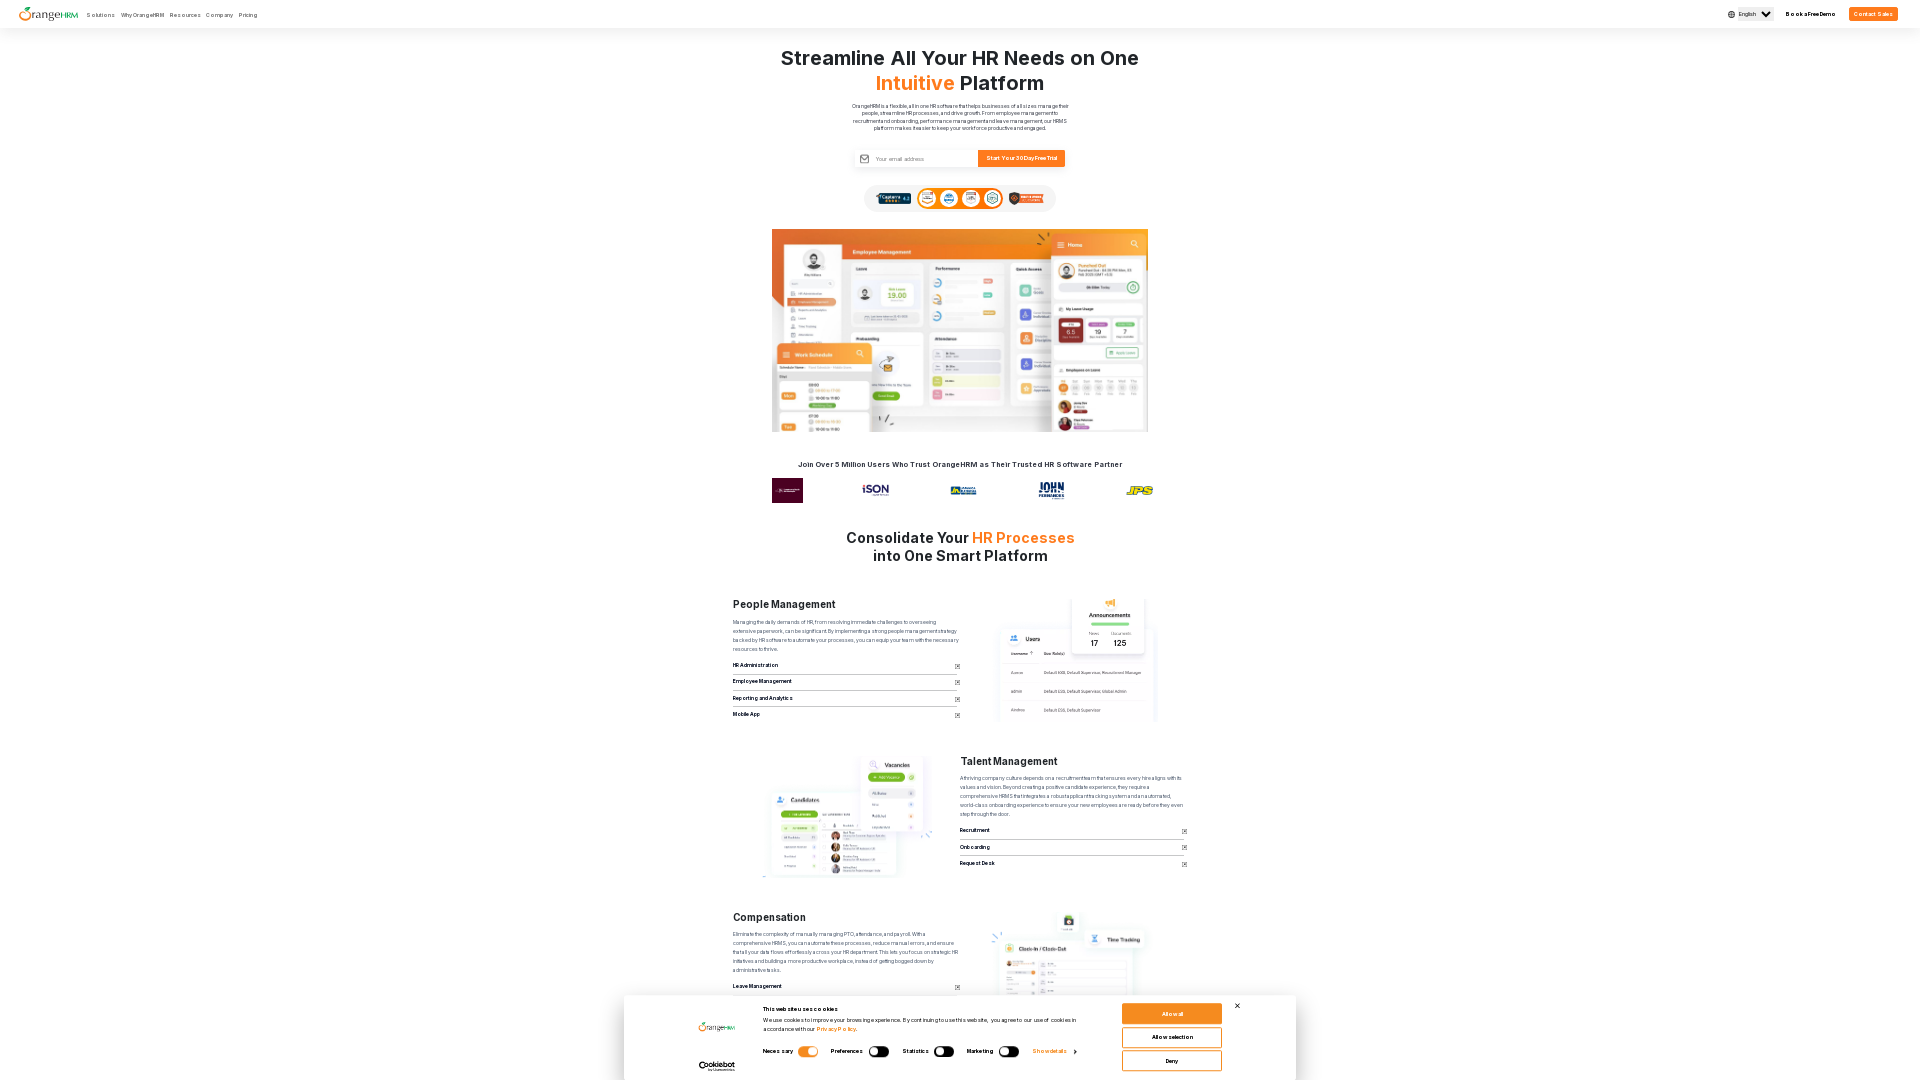